Tests filtering to display all items after filtering by other criteria

Starting URL: https://demo.playwright.dev/todomvc

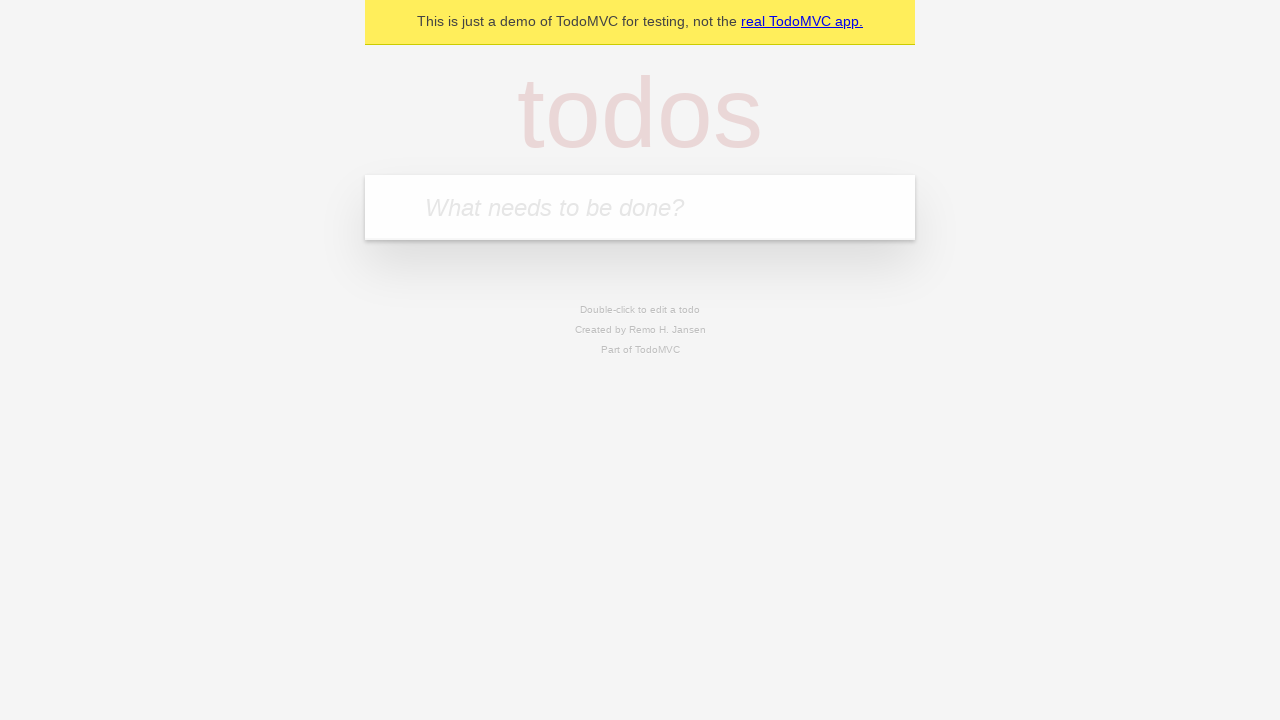

Filled todo input with 'buy some cheese' on internal:attr=[placeholder="What needs to be done?"i]
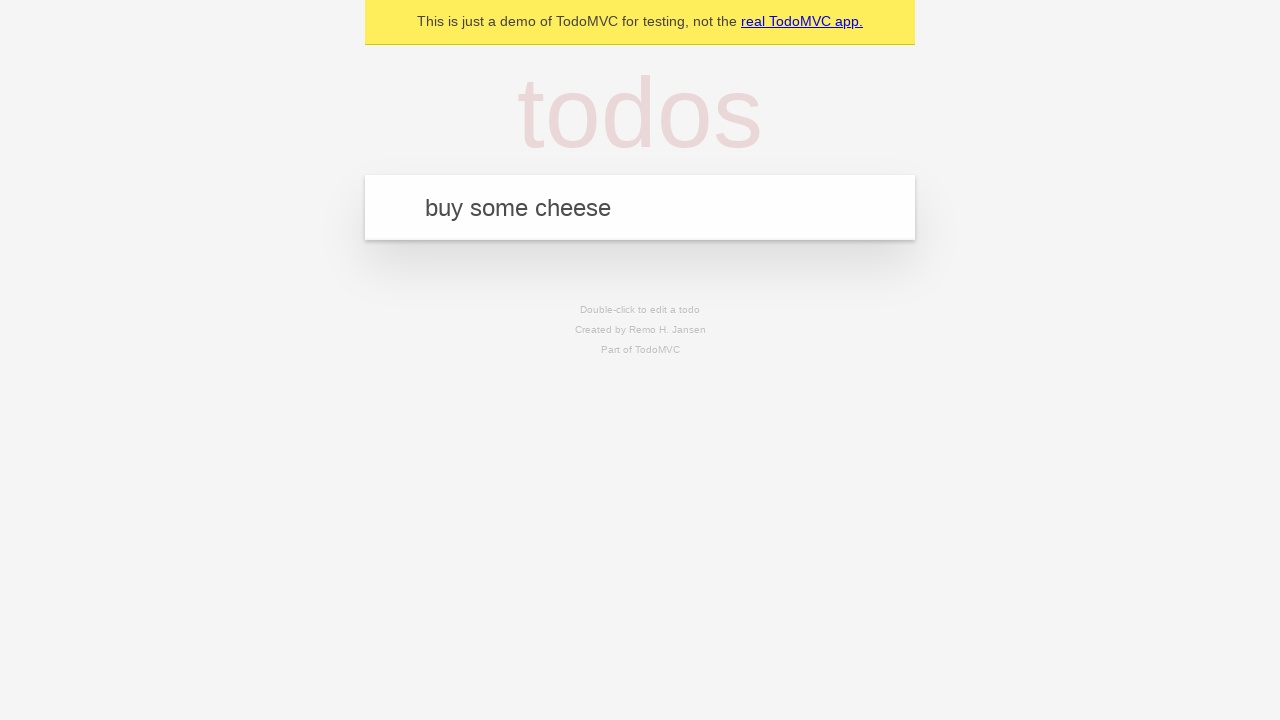

Pressed Enter to add first todo item on internal:attr=[placeholder="What needs to be done?"i]
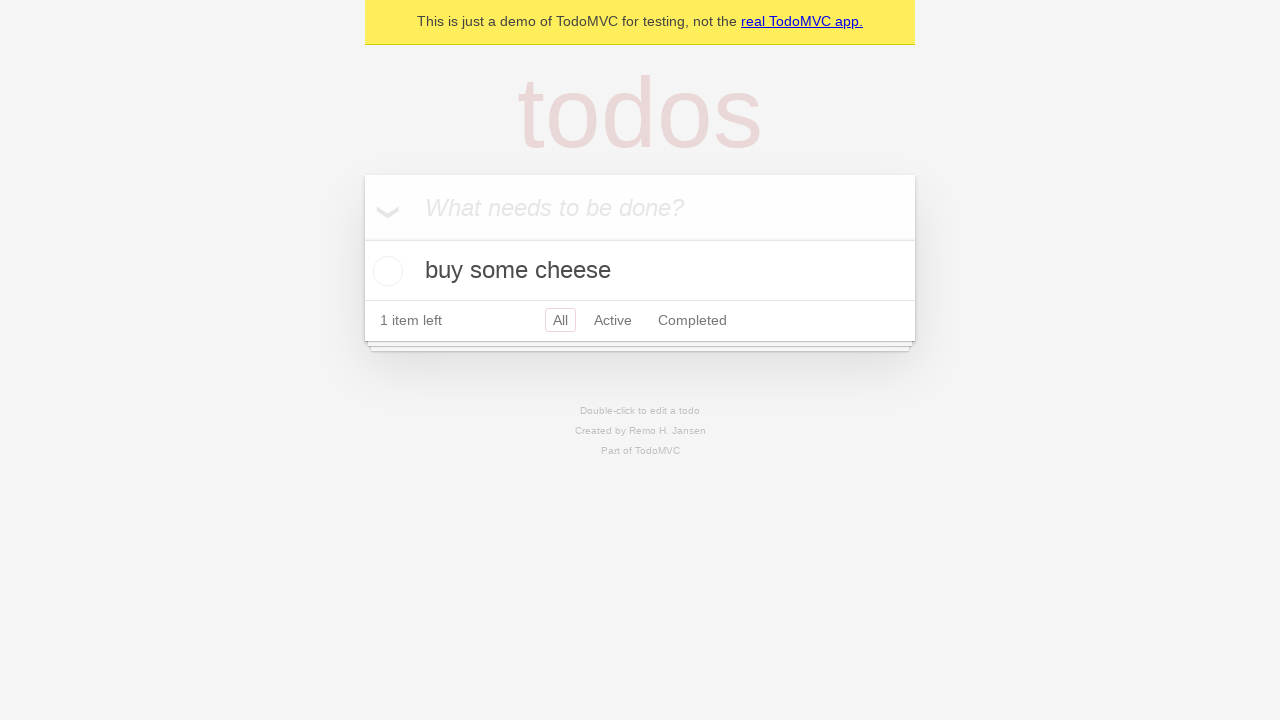

Filled todo input with 'feed the cat' on internal:attr=[placeholder="What needs to be done?"i]
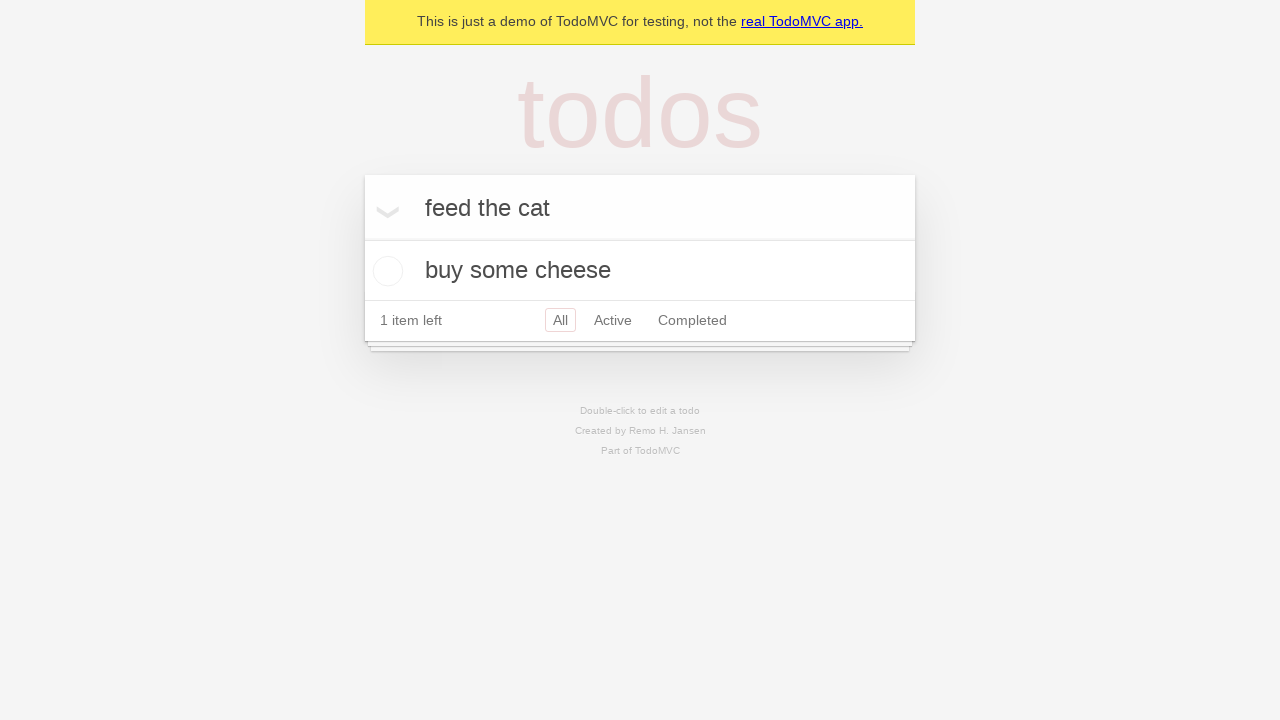

Pressed Enter to add second todo item on internal:attr=[placeholder="What needs to be done?"i]
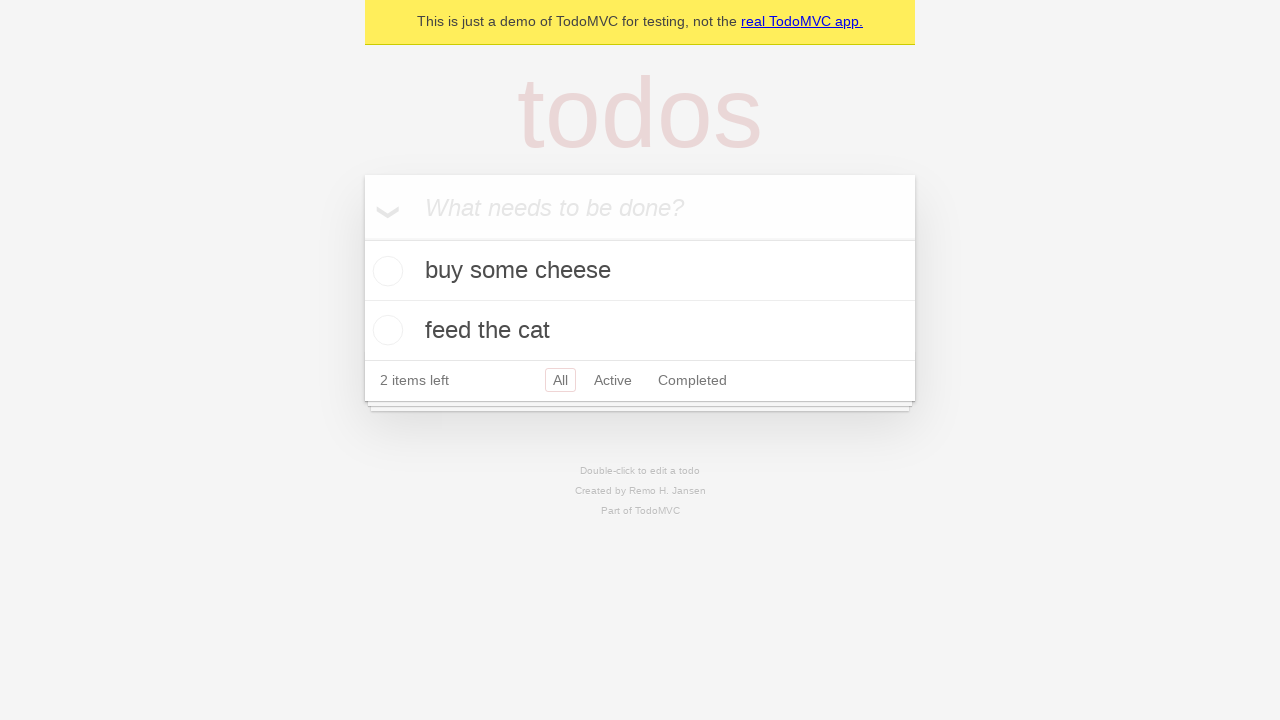

Filled todo input with 'book a doctors appointment' on internal:attr=[placeholder="What needs to be done?"i]
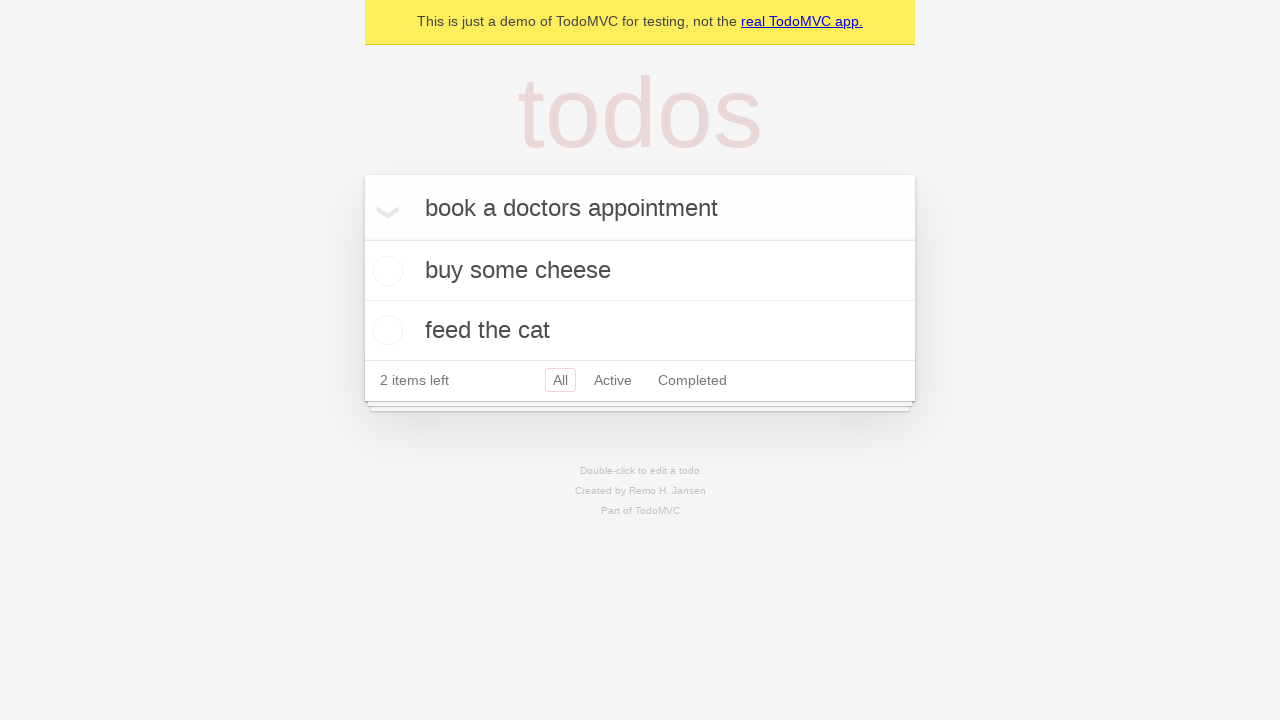

Pressed Enter to add third todo item on internal:attr=[placeholder="What needs to be done?"i]
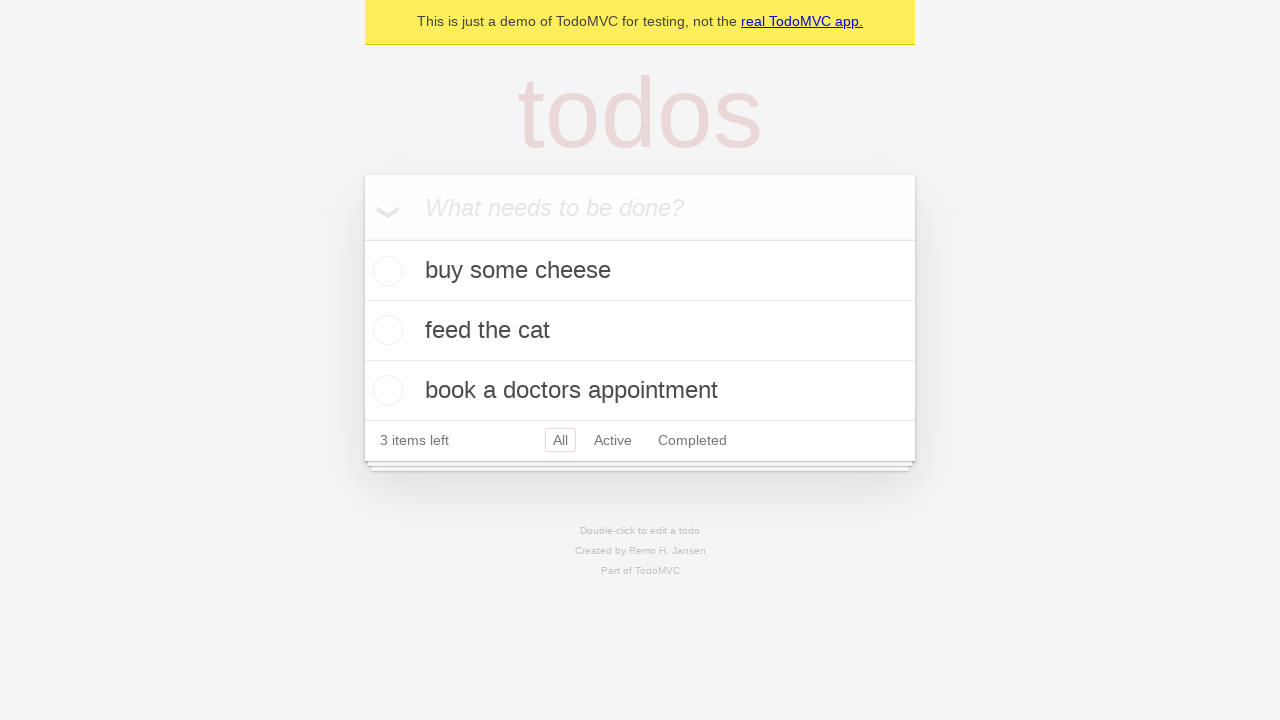

Checked the second todo item checkbox at (385, 330) on internal:testid=[data-testid="todo-item"s] >> nth=1 >> internal:role=checkbox
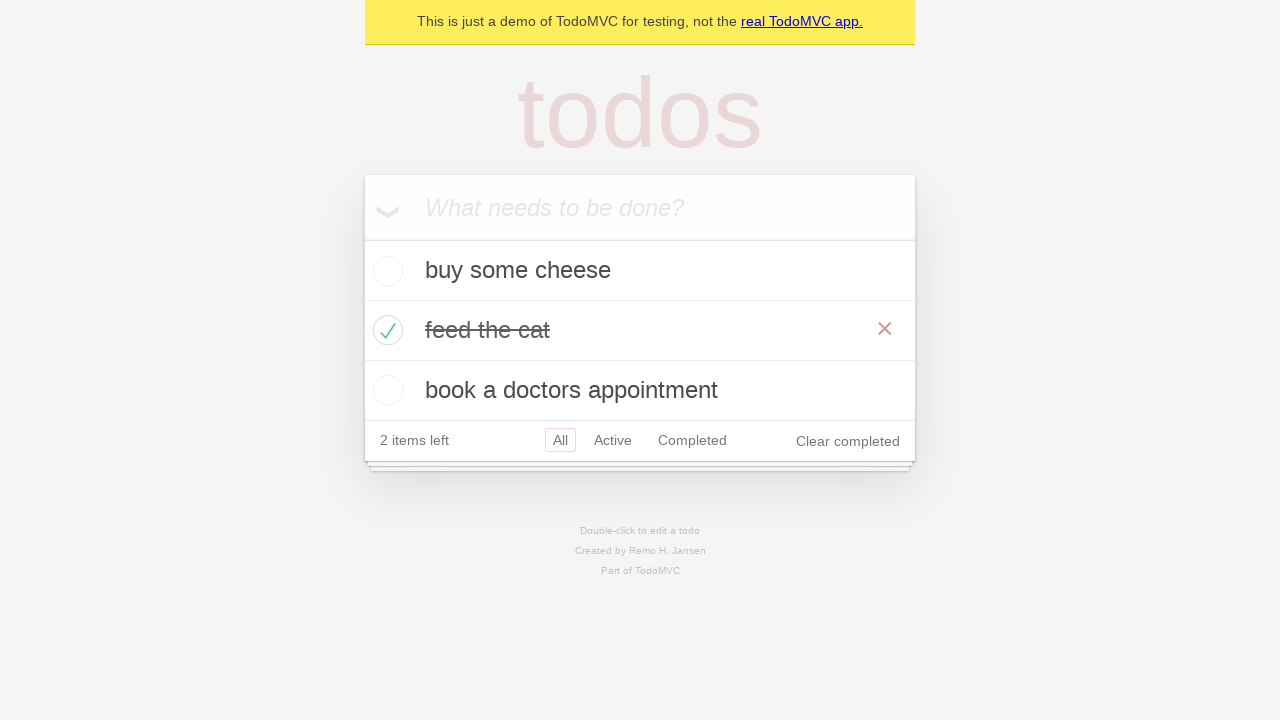

Clicked Active filter to show active items at (613, 440) on internal:role=link[name="Active"i]
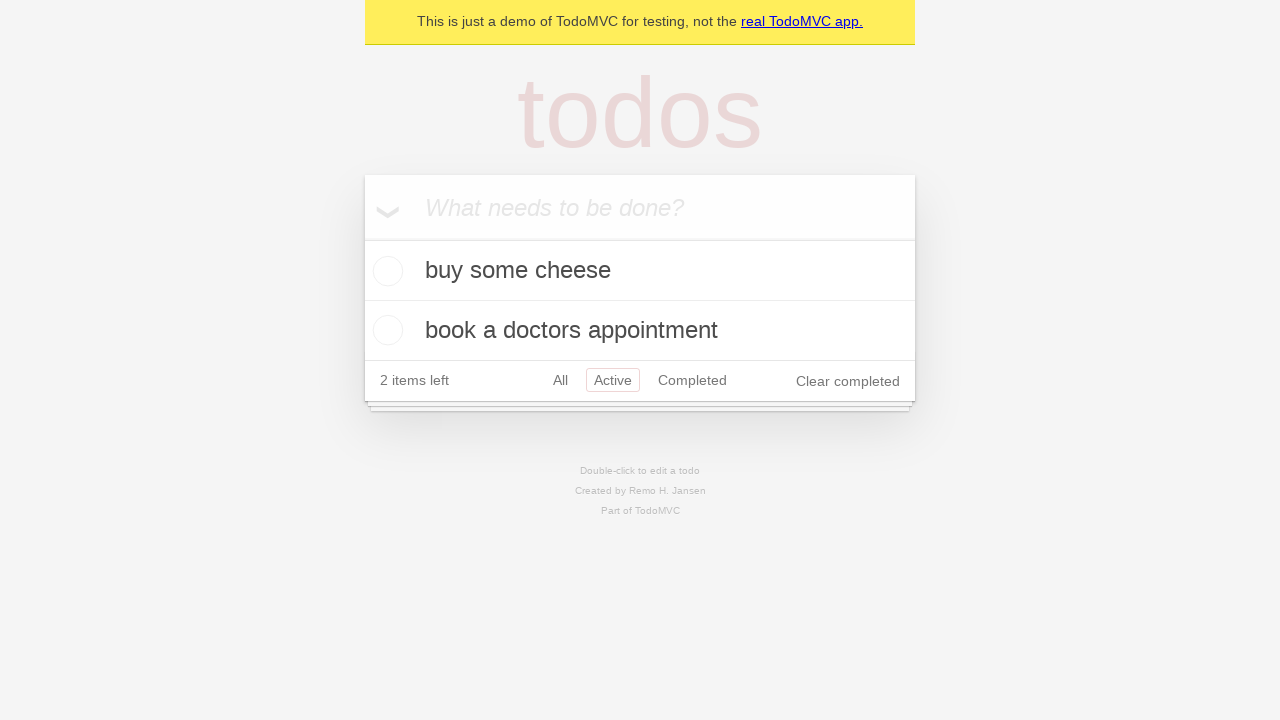

Clicked Completed filter to show completed items at (692, 380) on internal:role=link[name="Completed"i]
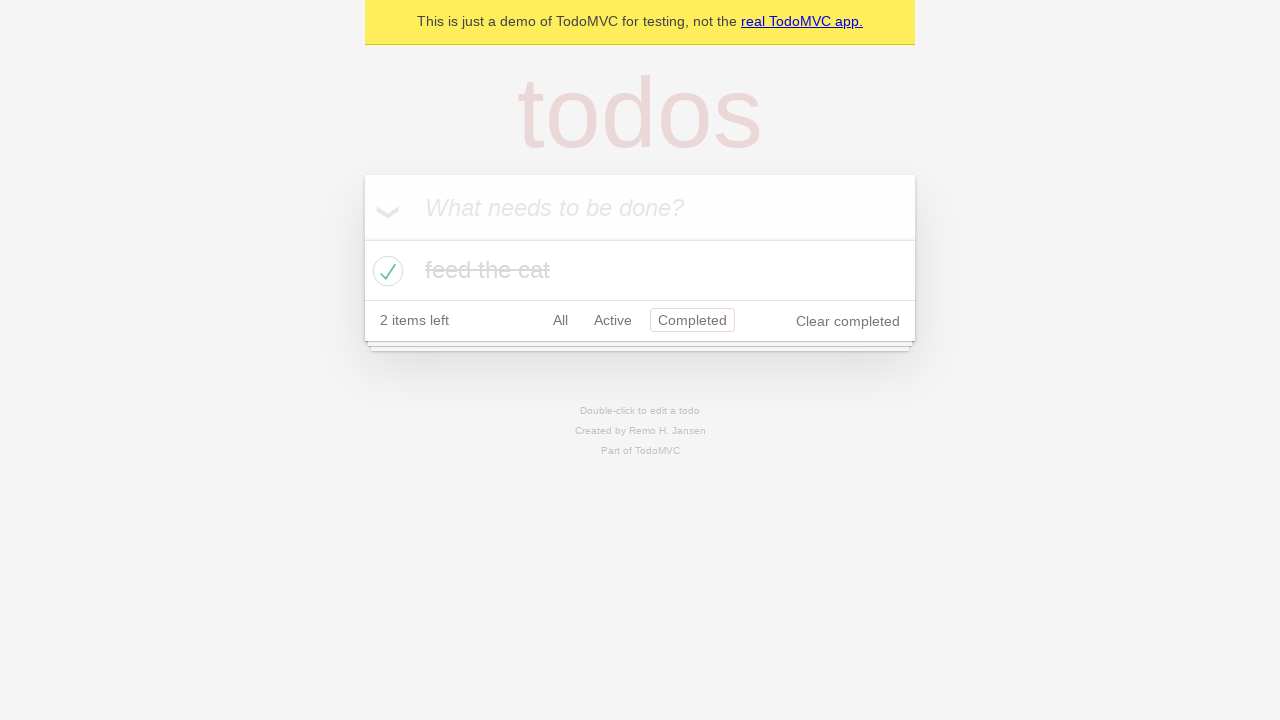

Clicked All filter to display all items at (560, 320) on internal:role=link[name="All"i]
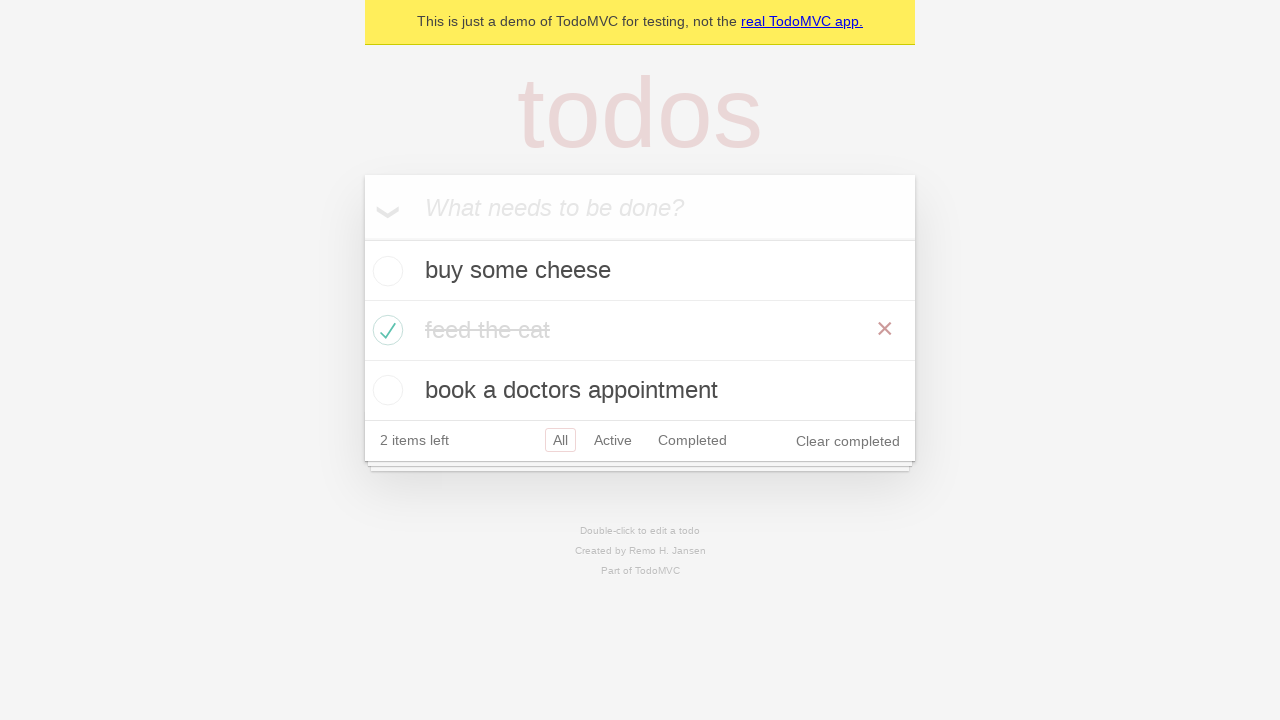

All todo items loaded and visible
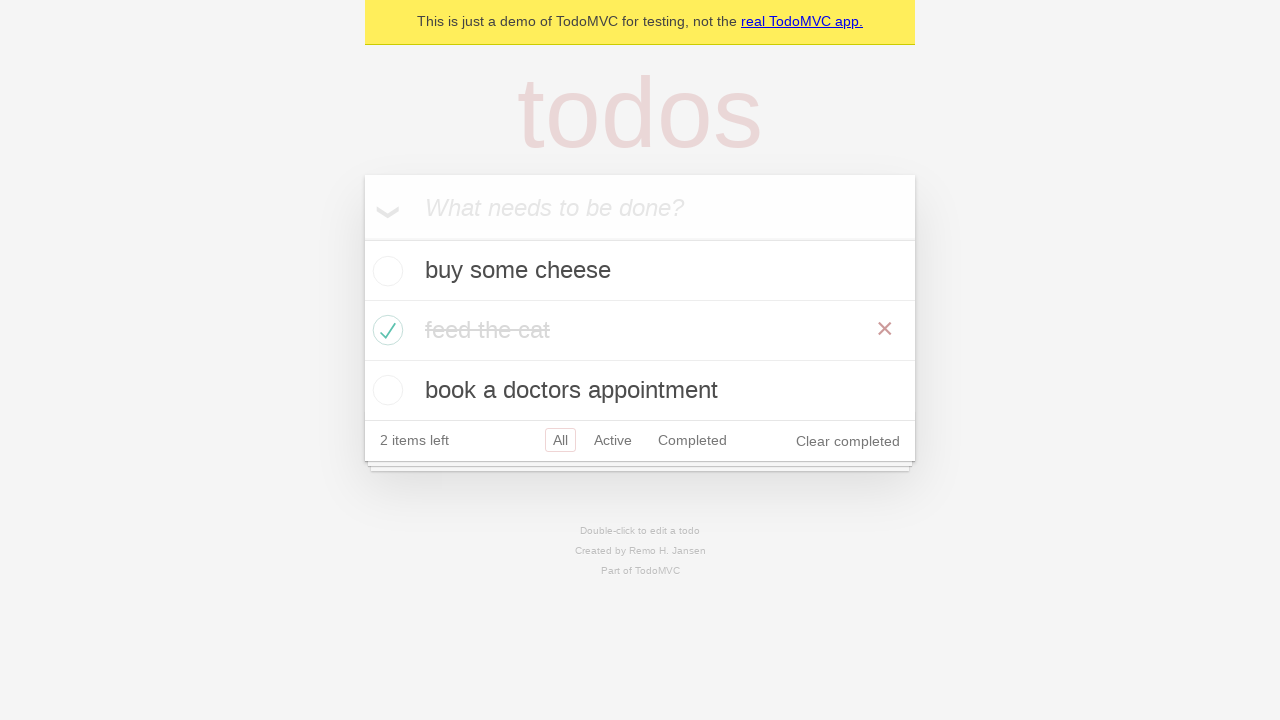

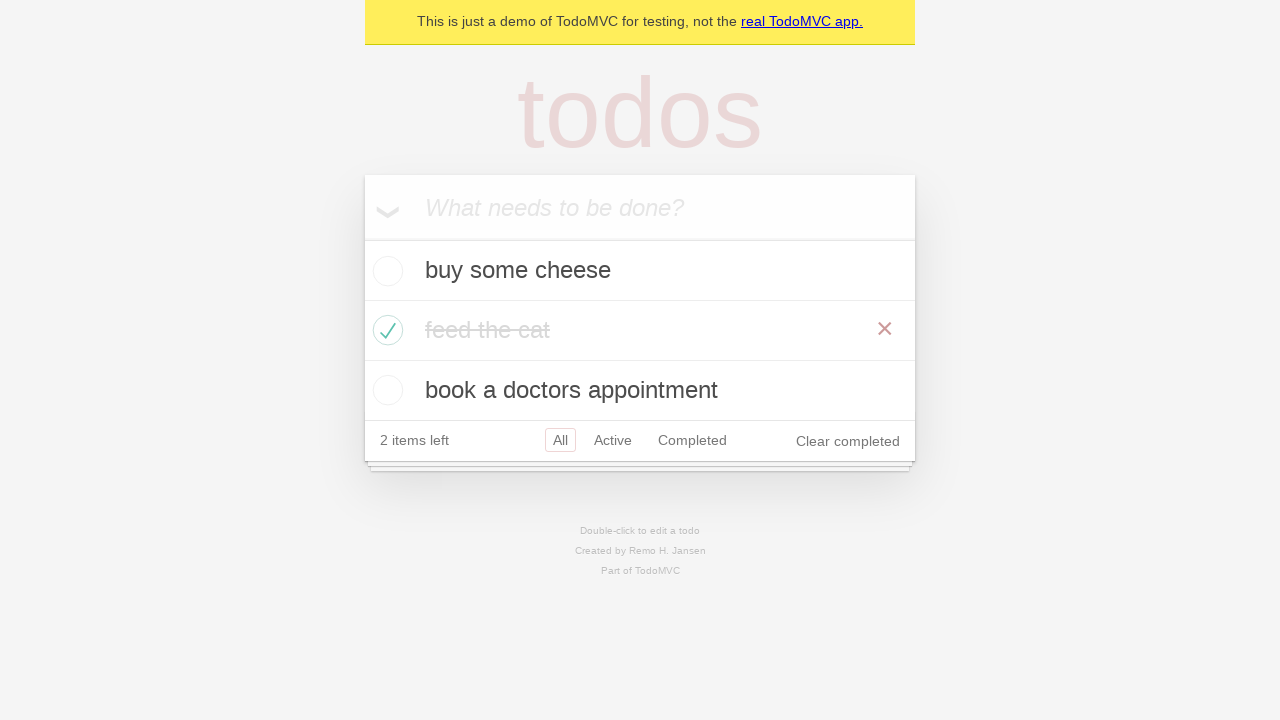